Tests the carousel slider by clicking the next arrow multiple times

Starting URL: https://bhaskarab7.github.io/KiaCars/Kia_Home.html

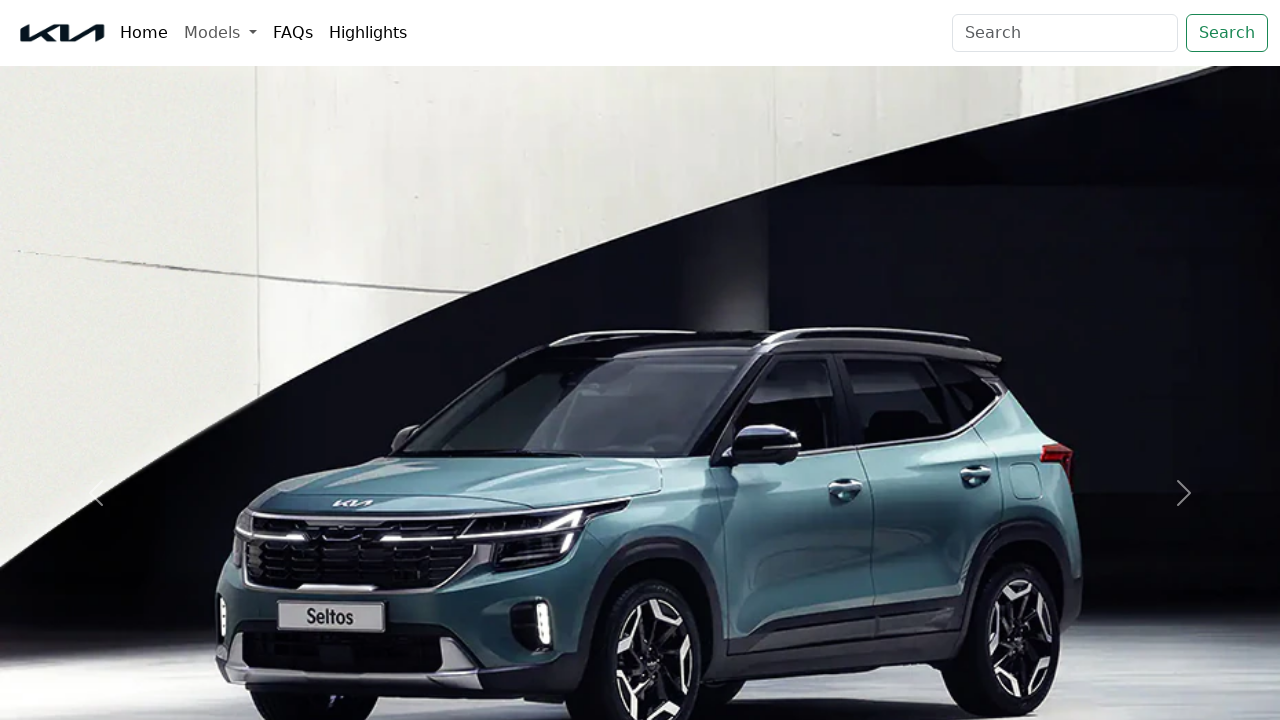

Navigated to Kia Home page
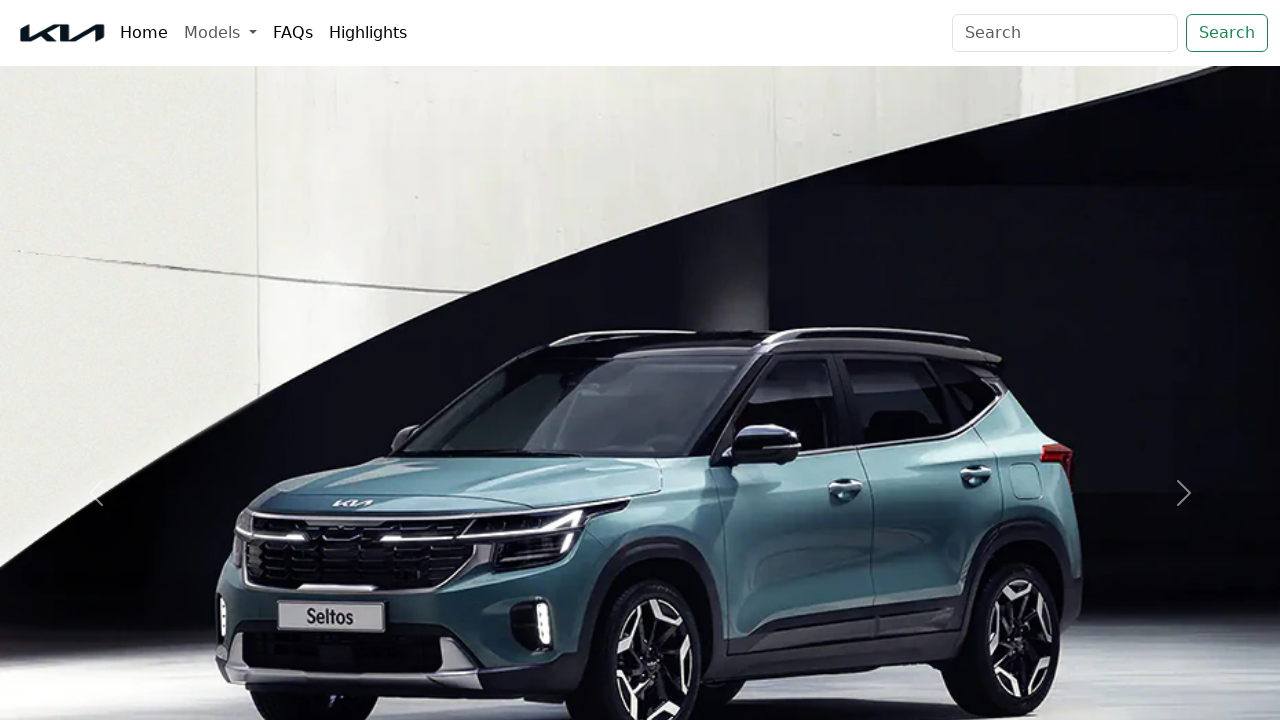

Clicked carousel next arrow (iteration 1) at (1184, 493) on .carousel-control-next-icon
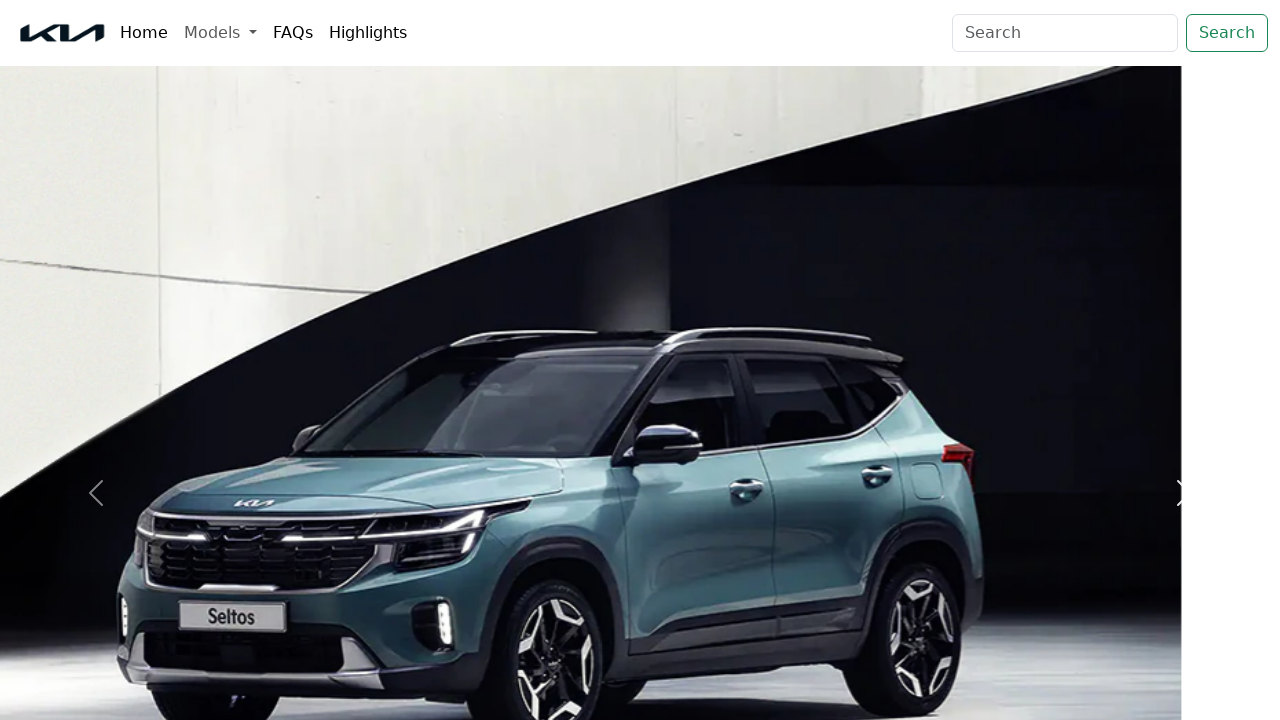

Waited 1 second for carousel animation (iteration 1)
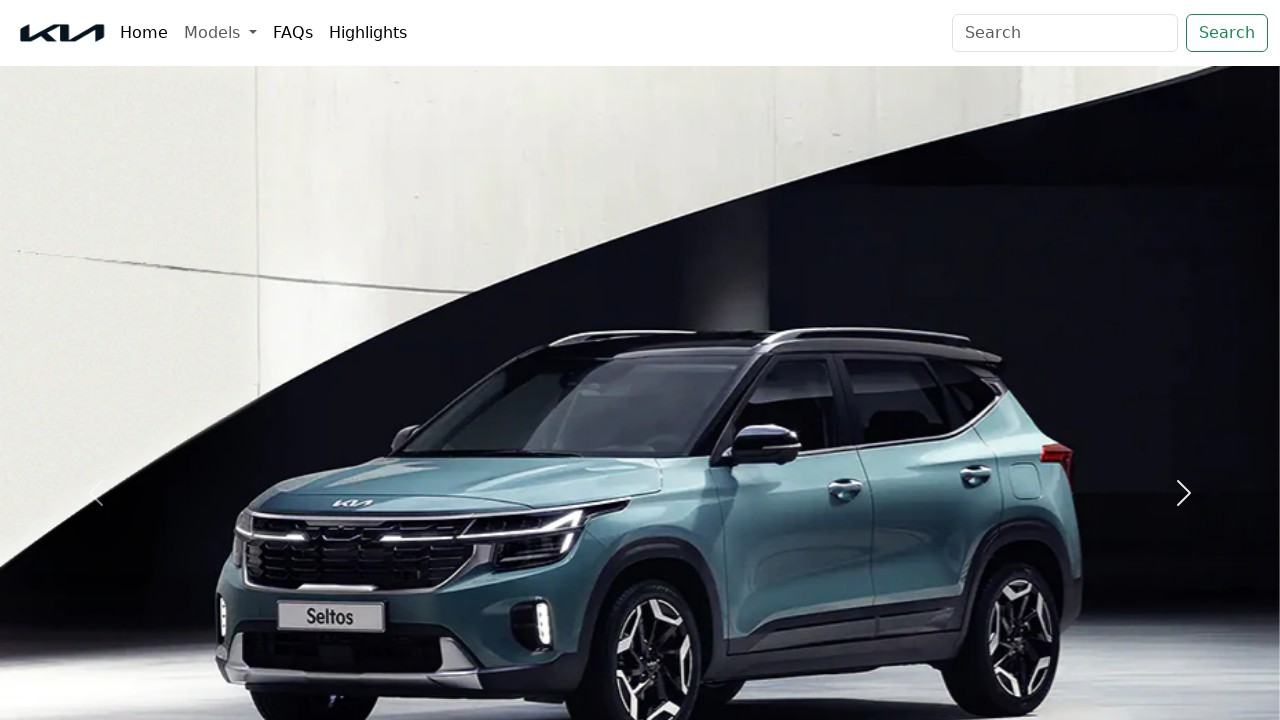

Clicked carousel next arrow (iteration 2) at (1184, 493) on .carousel-control-next-icon
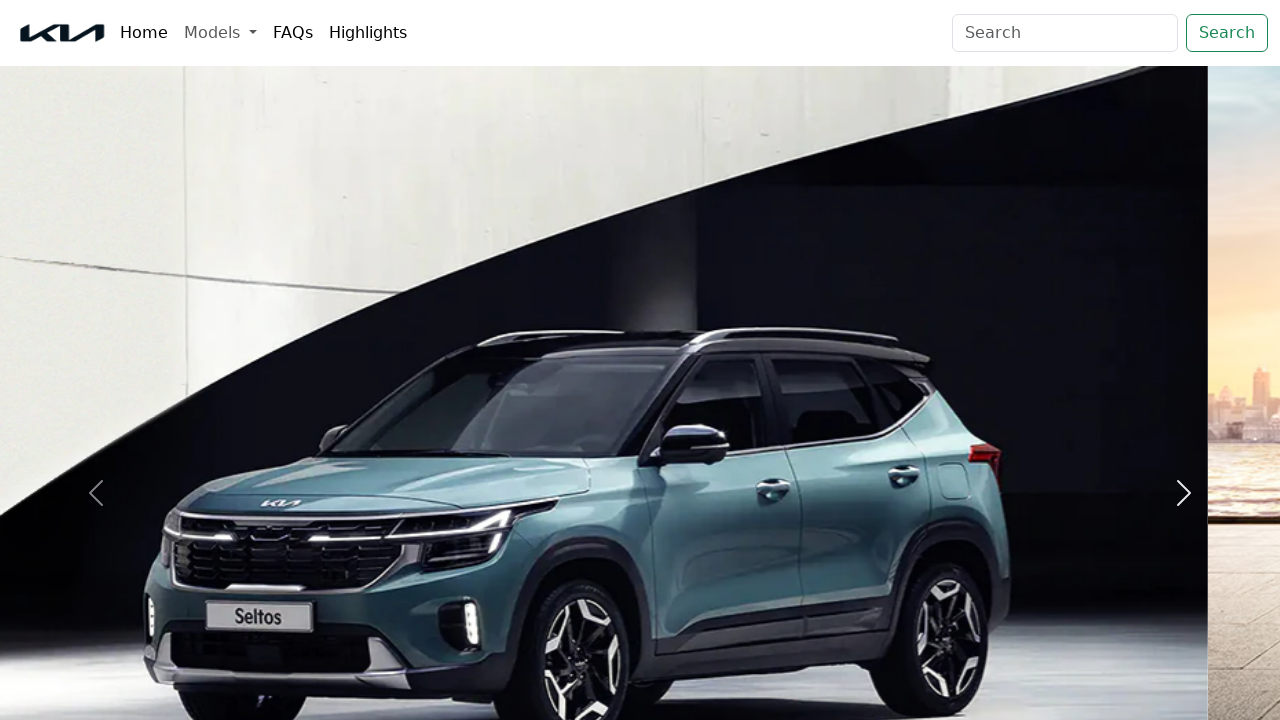

Waited 1 second for carousel animation (iteration 2)
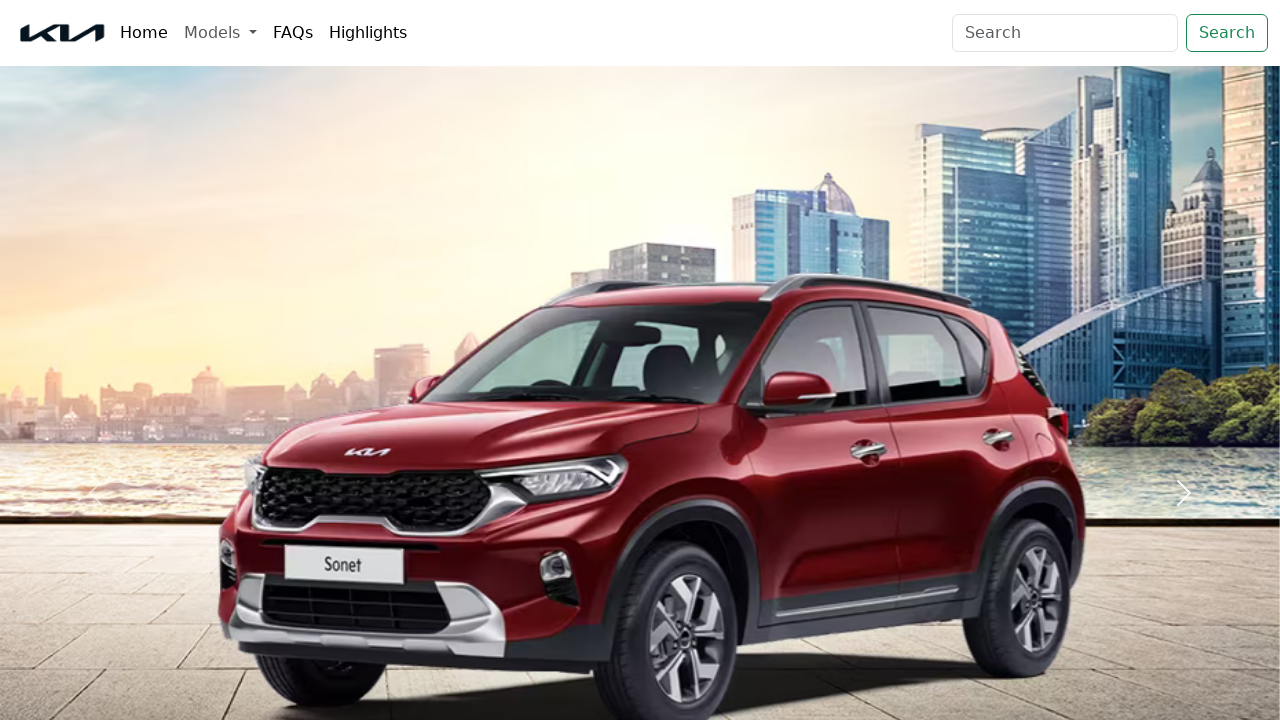

Clicked carousel next arrow (iteration 3) at (1184, 493) on .carousel-control-next-icon
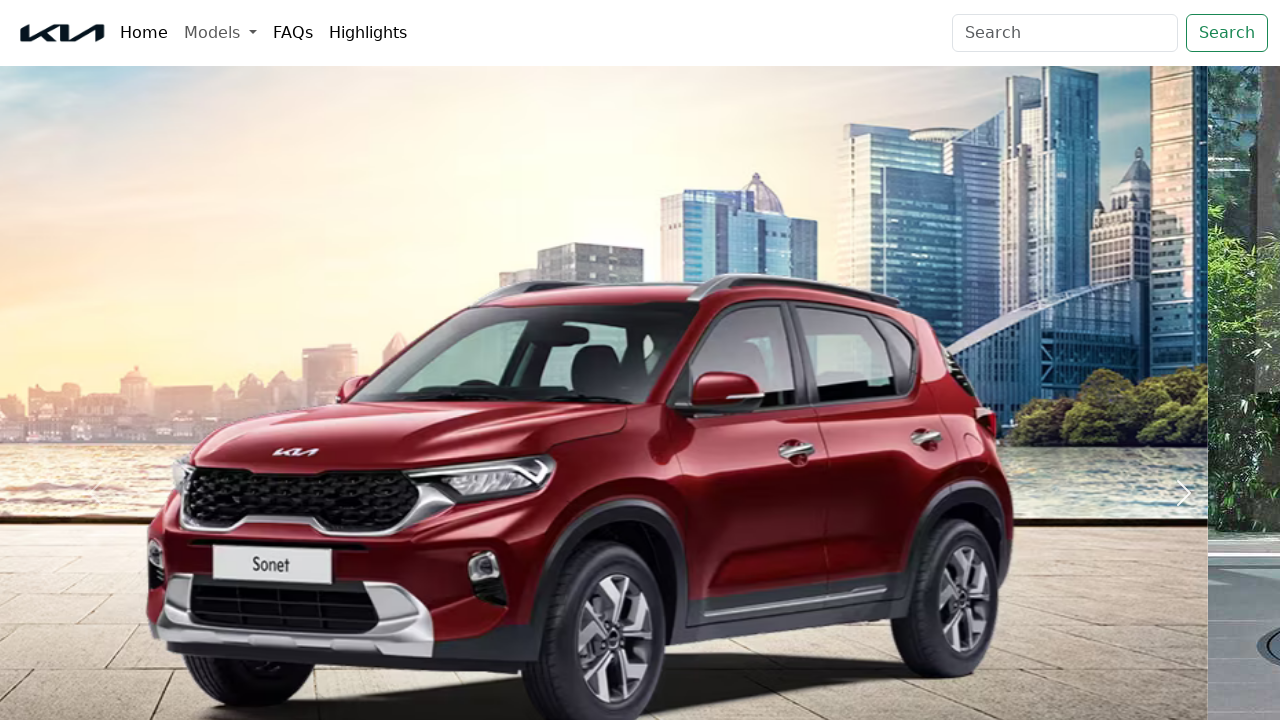

Waited 1 second for carousel animation (iteration 3)
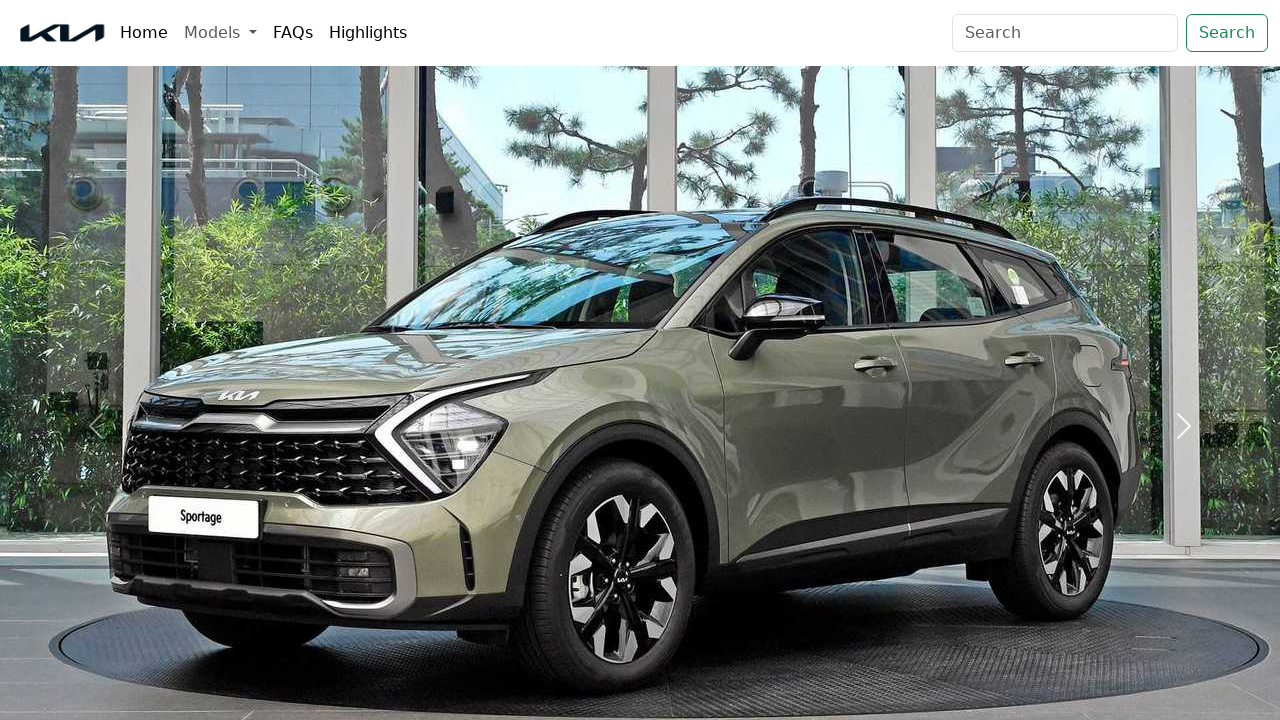

Clicked carousel next arrow (iteration 4) at (1184, 426) on .carousel-control-next-icon
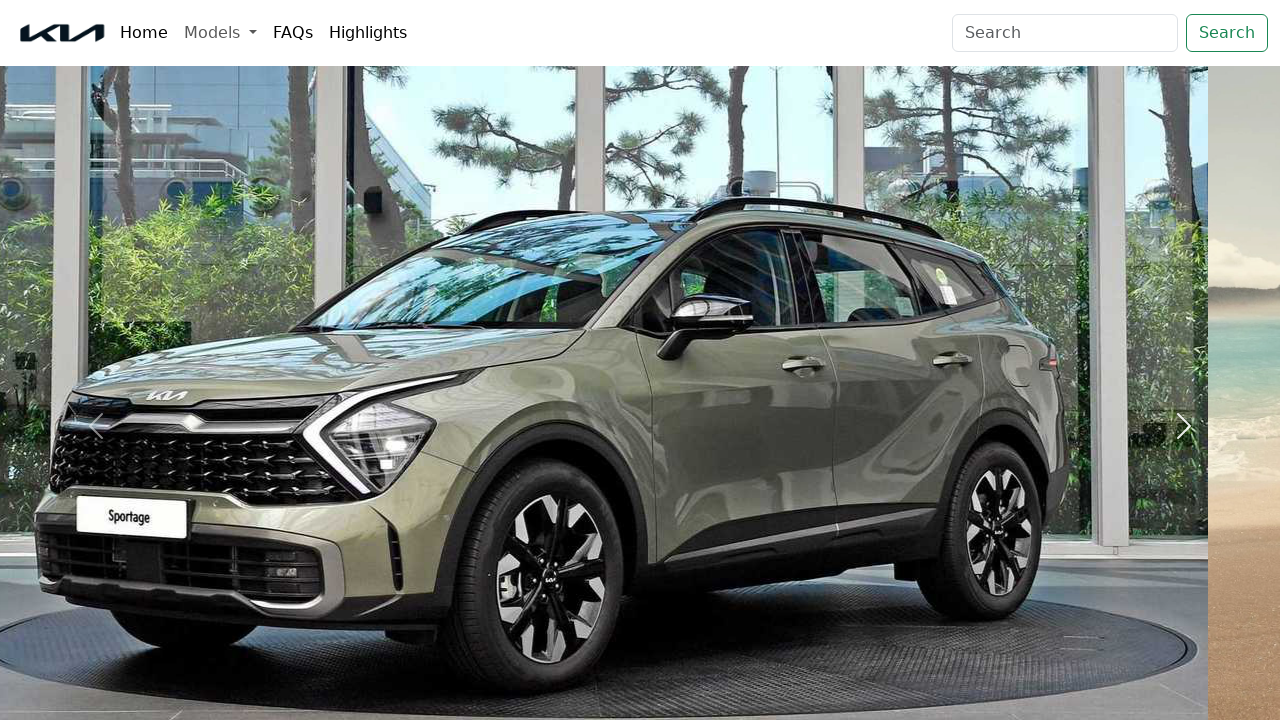

Waited 1 second for carousel animation (iteration 4)
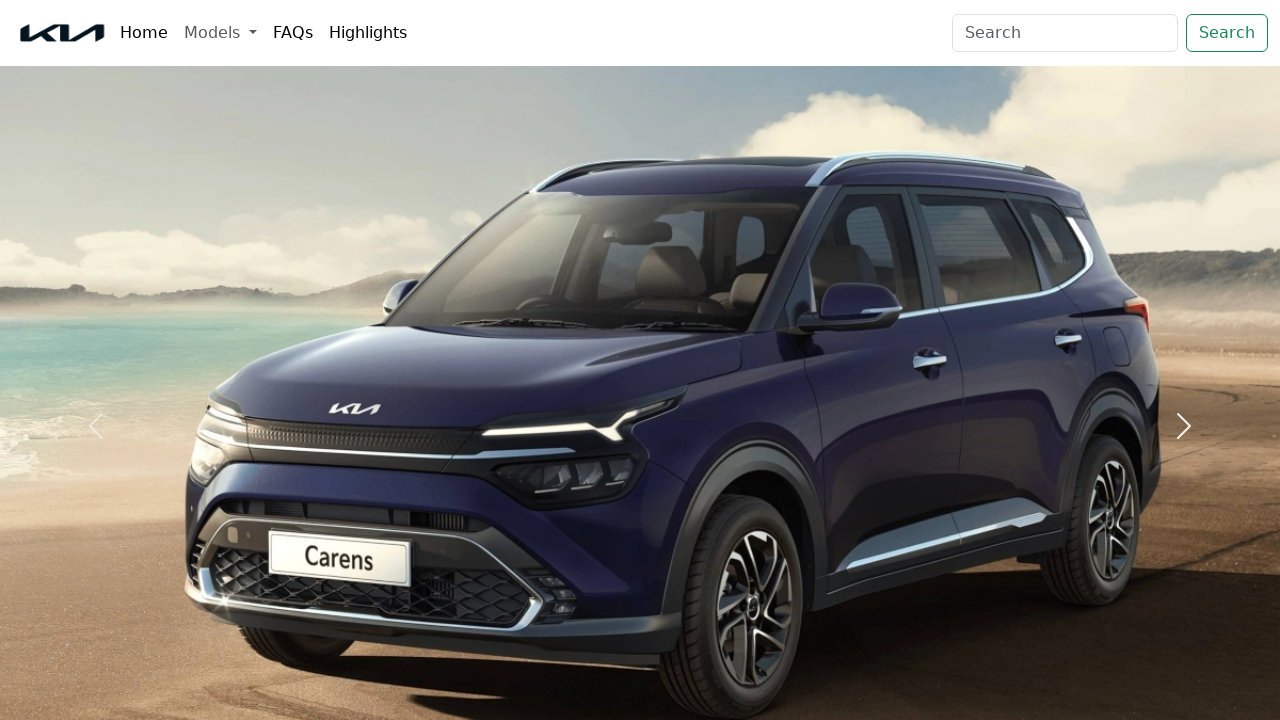

Clicked carousel next arrow (iteration 5) at (1184, 426) on .carousel-control-next-icon
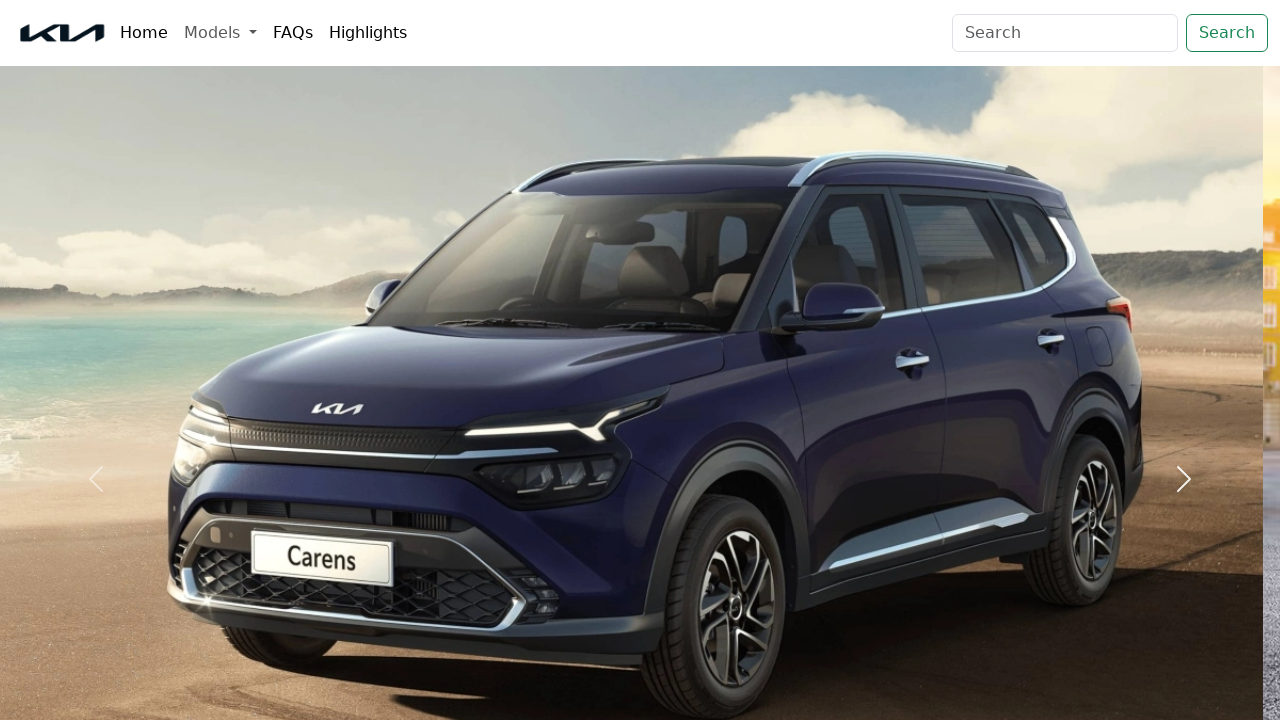

Waited 1 second for carousel animation (iteration 5)
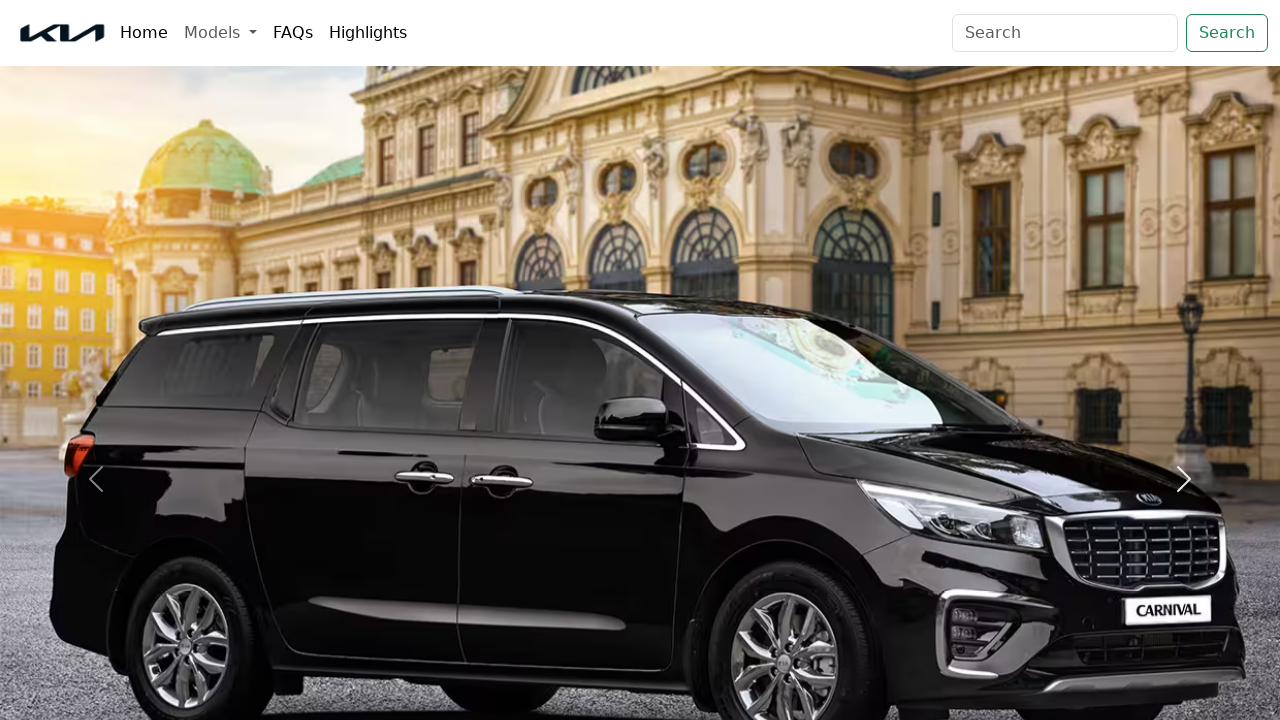

Clicked carousel next arrow (iteration 6) at (1184, 479) on .carousel-control-next-icon
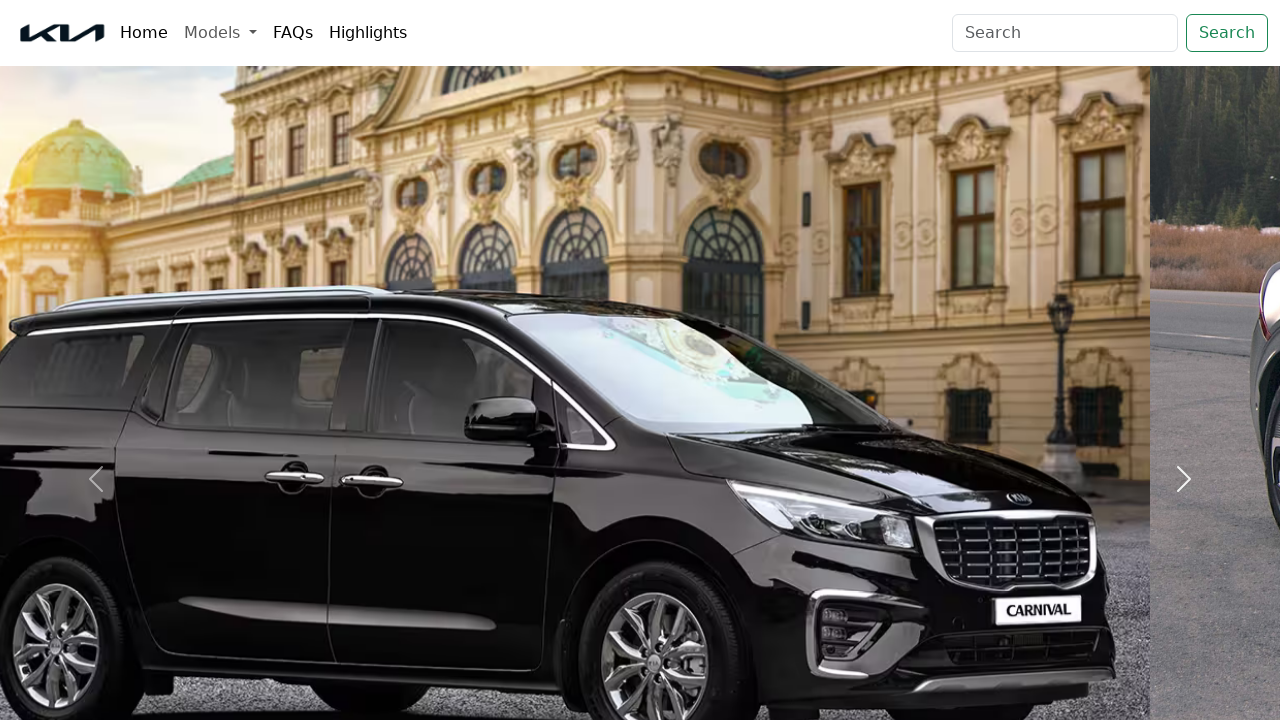

Waited 1 second for carousel animation (iteration 6)
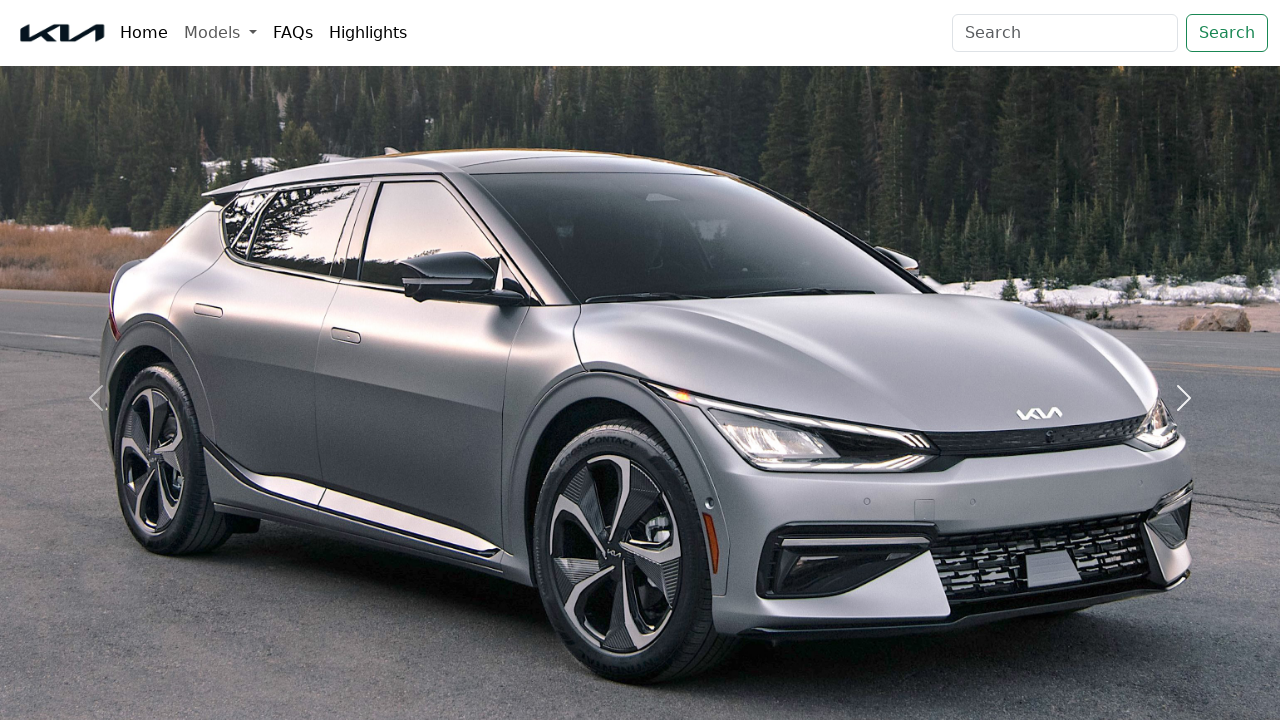

Clicked carousel next arrow (iteration 7) at (1184, 398) on .carousel-control-next-icon
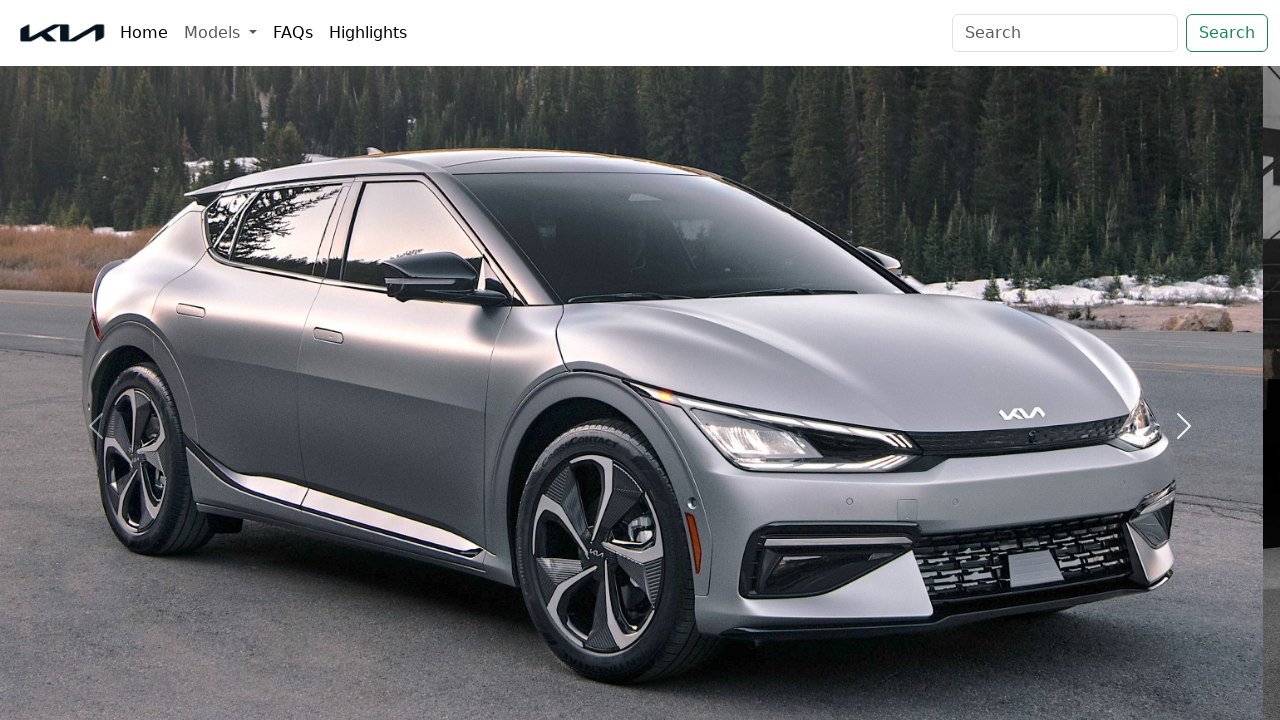

Waited 1 second for carousel animation (iteration 7)
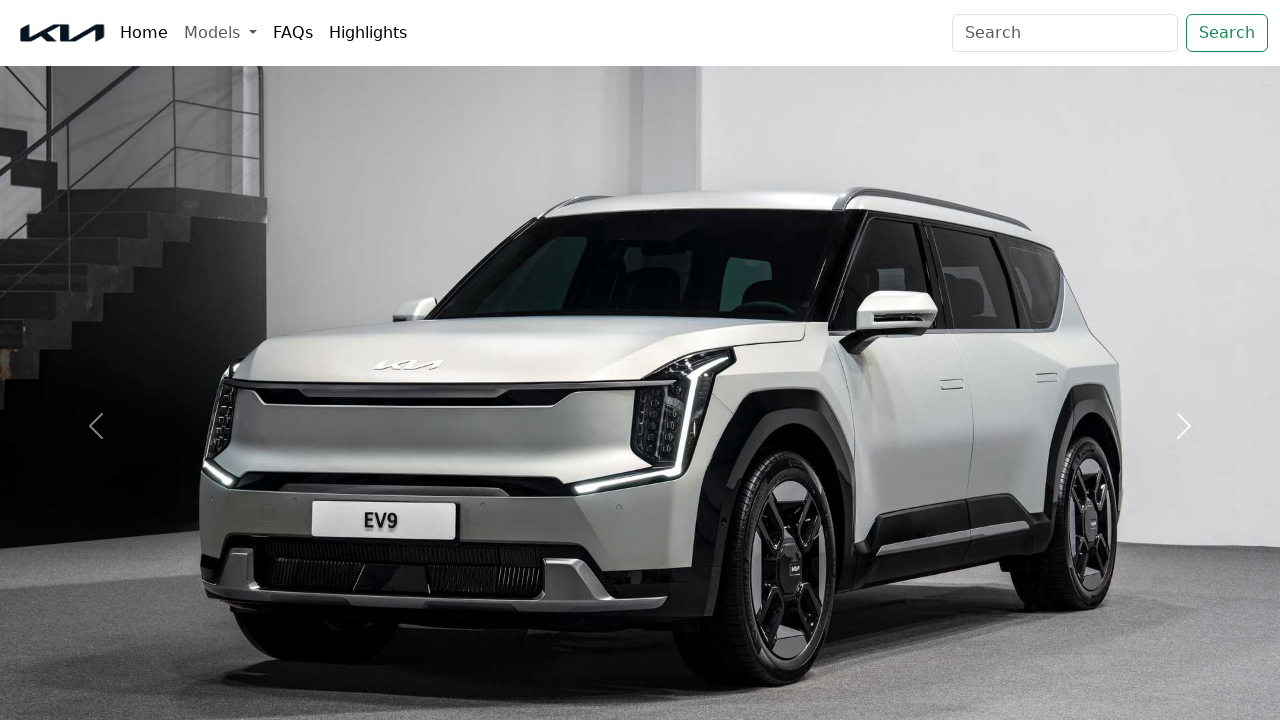

Clicked carousel next arrow (iteration 8) at (1184, 426) on .carousel-control-next-icon
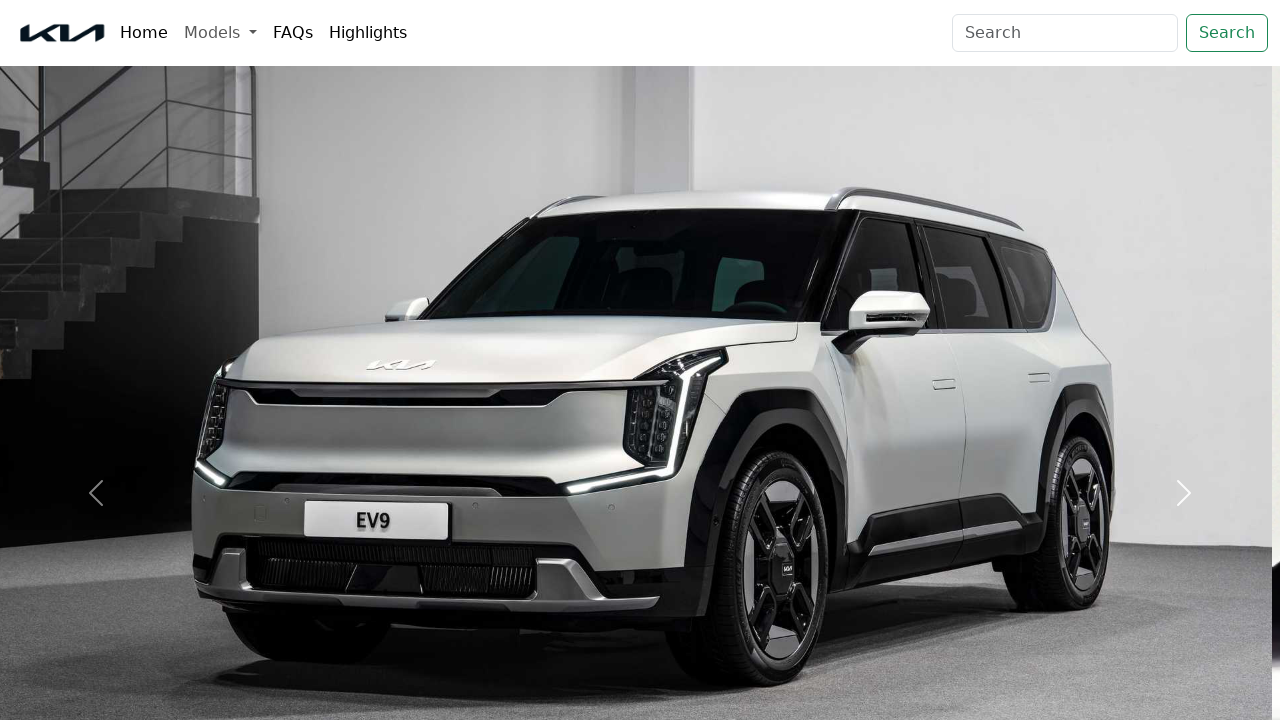

Waited 1 second for carousel animation (iteration 8)
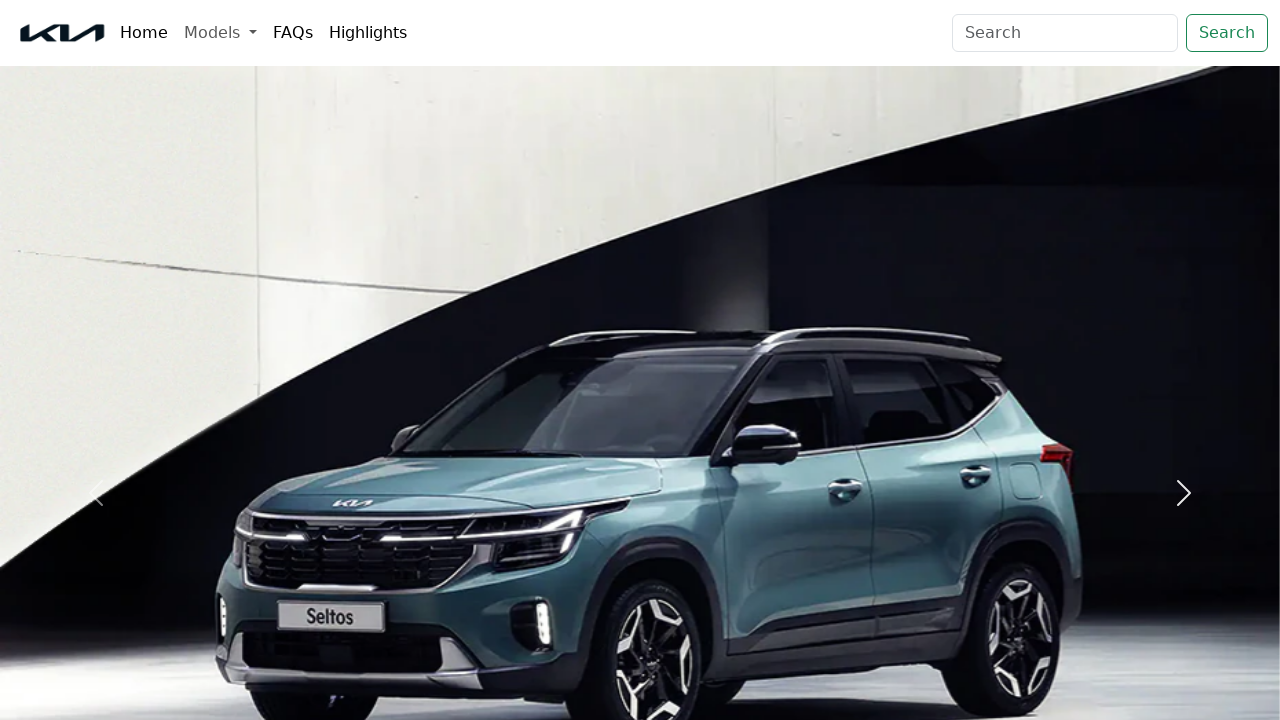

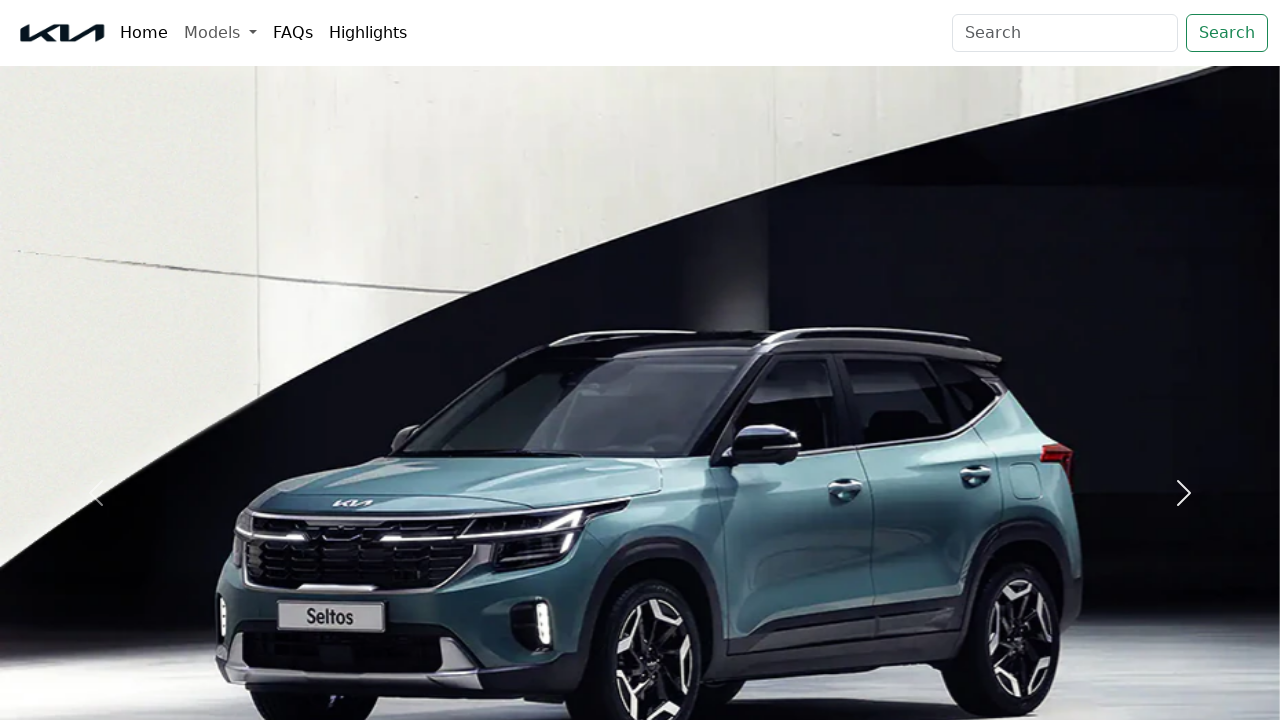